Tests finding a link by its calculated text value (224592), clicking it, then filling out a form with first name, last name, city, and country fields before submitting.

Starting URL: http://suninjuly.github.io/find_link_text

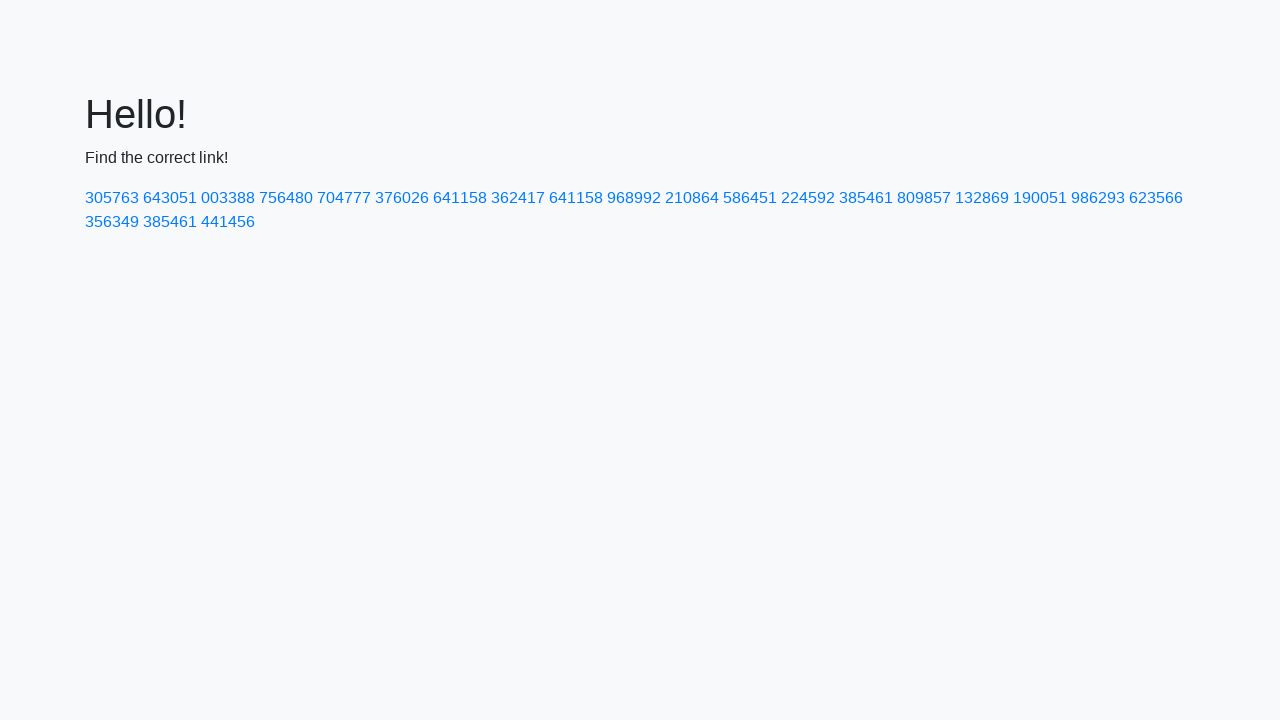

Clicked link with calculated text value 224592 at (808, 198) on text=224592
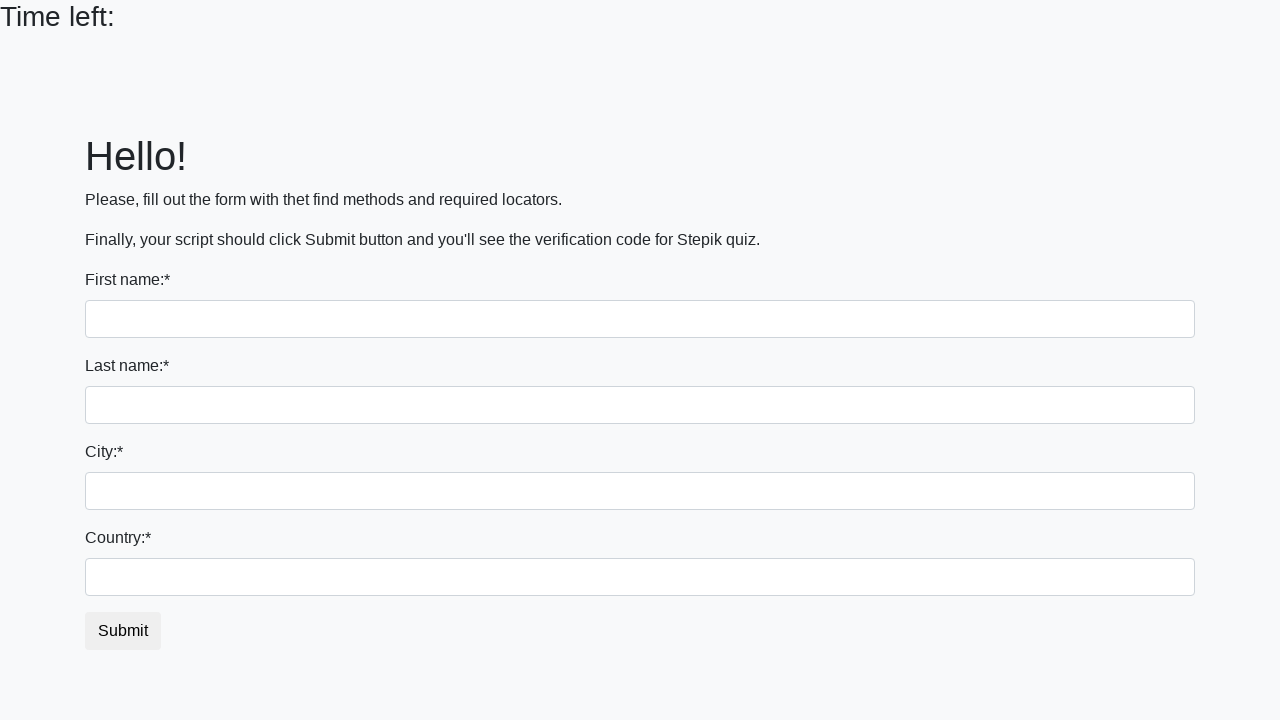

Filled first name field with 'Ivan' on input >> nth=0
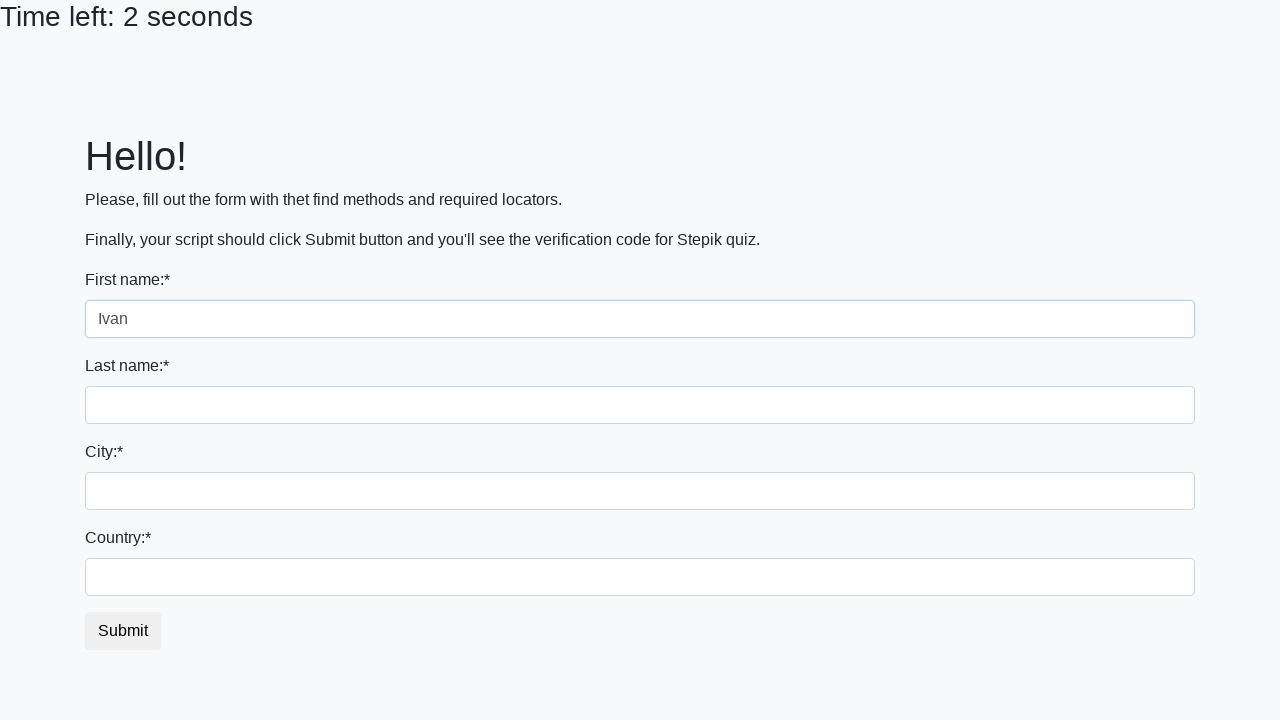

Filled last name field with 'Petrov' on input[name='last_name']
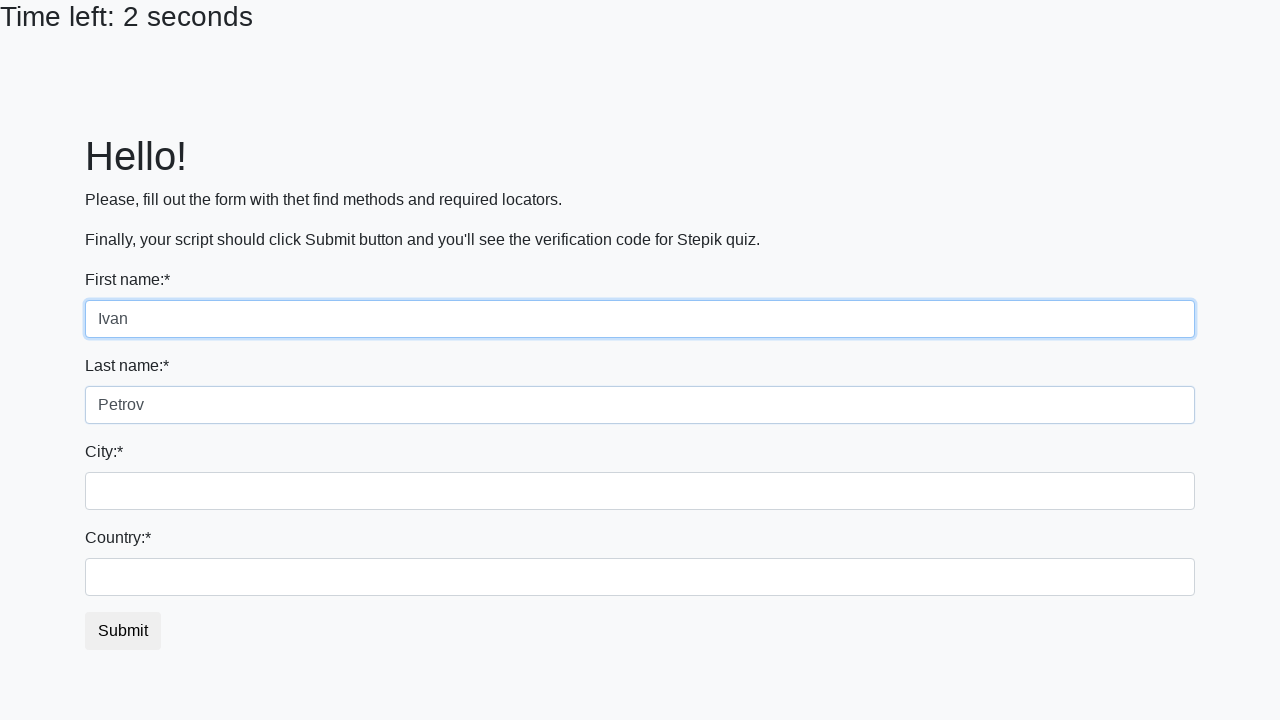

Filled city field with 'Smolensk' on .form-control.city
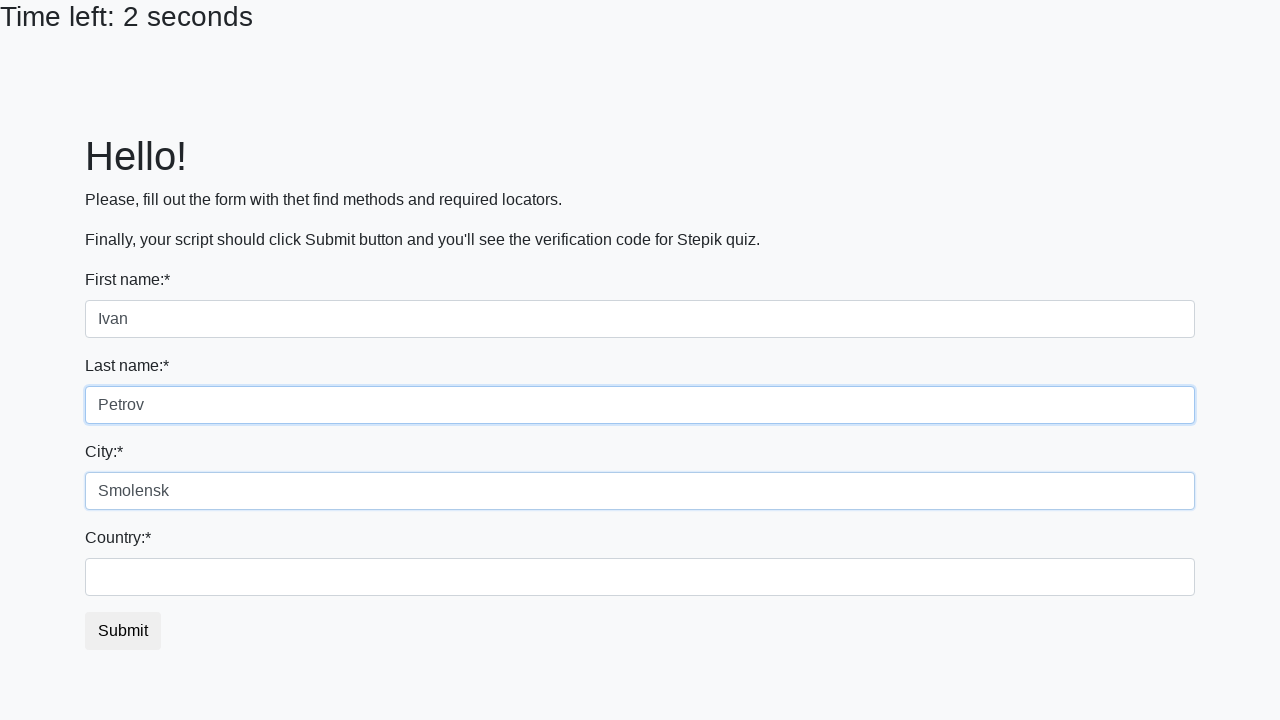

Filled country field with 'Russia' on #country
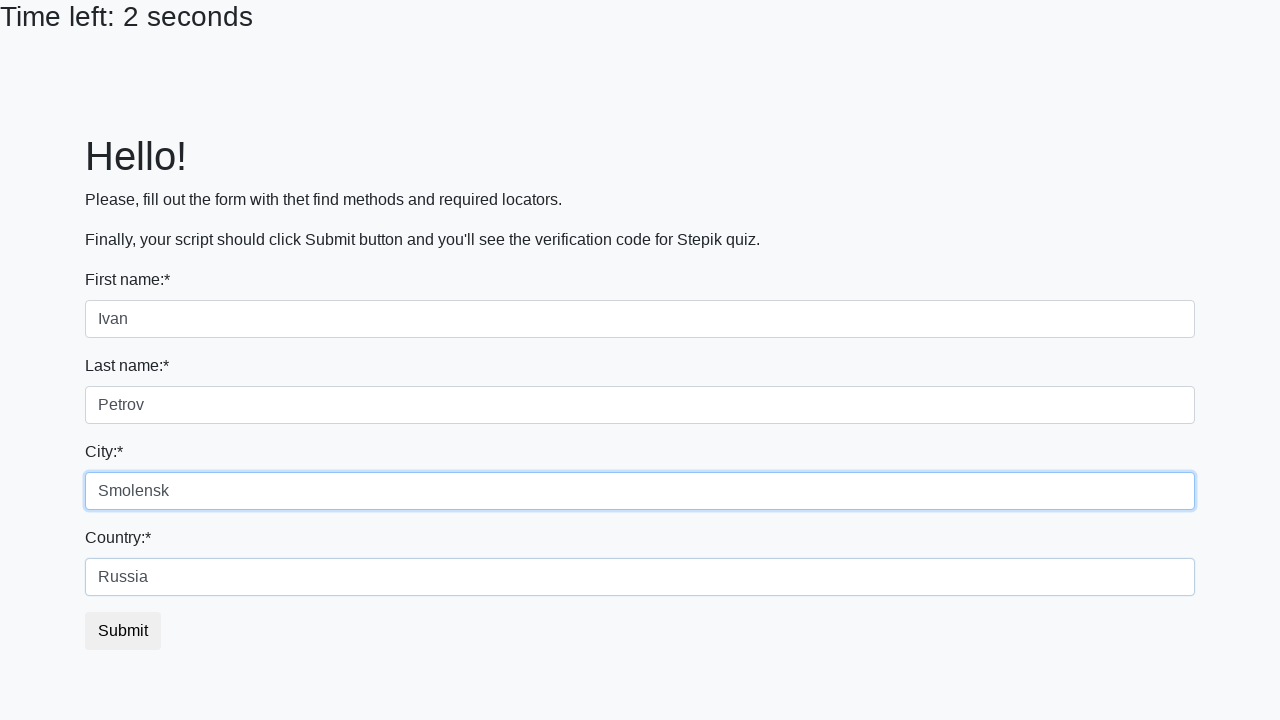

Clicked submit button to complete form submission at (123, 631) on button.btn
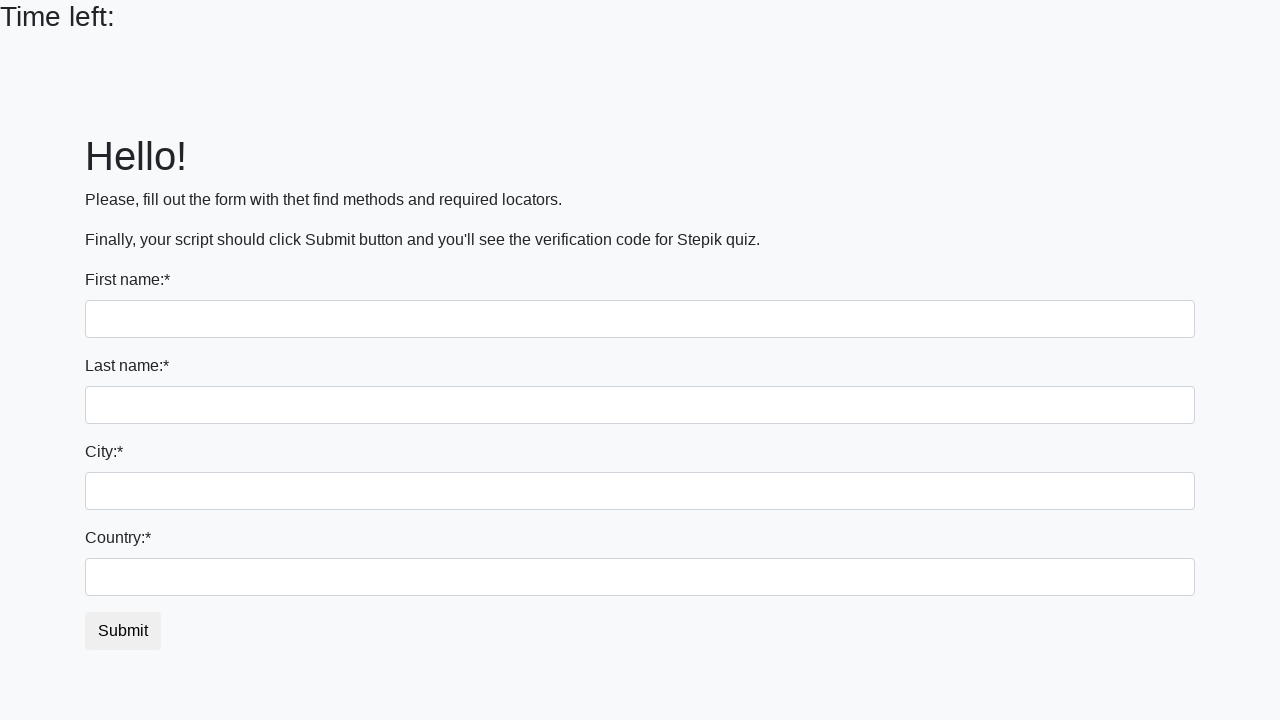

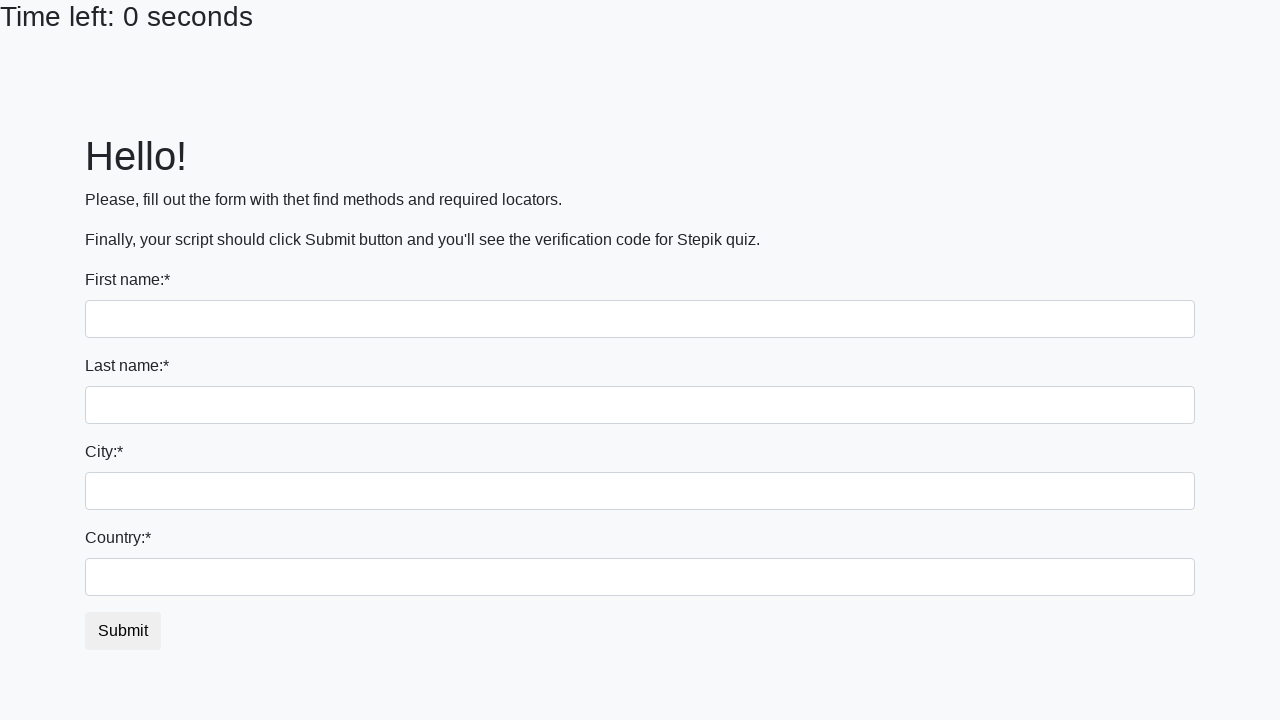